Tests right-click context menu functionality by performing a context click on a button element

Starting URL: https://swisnl.github.io/jQuery-contextMenu/demo.html

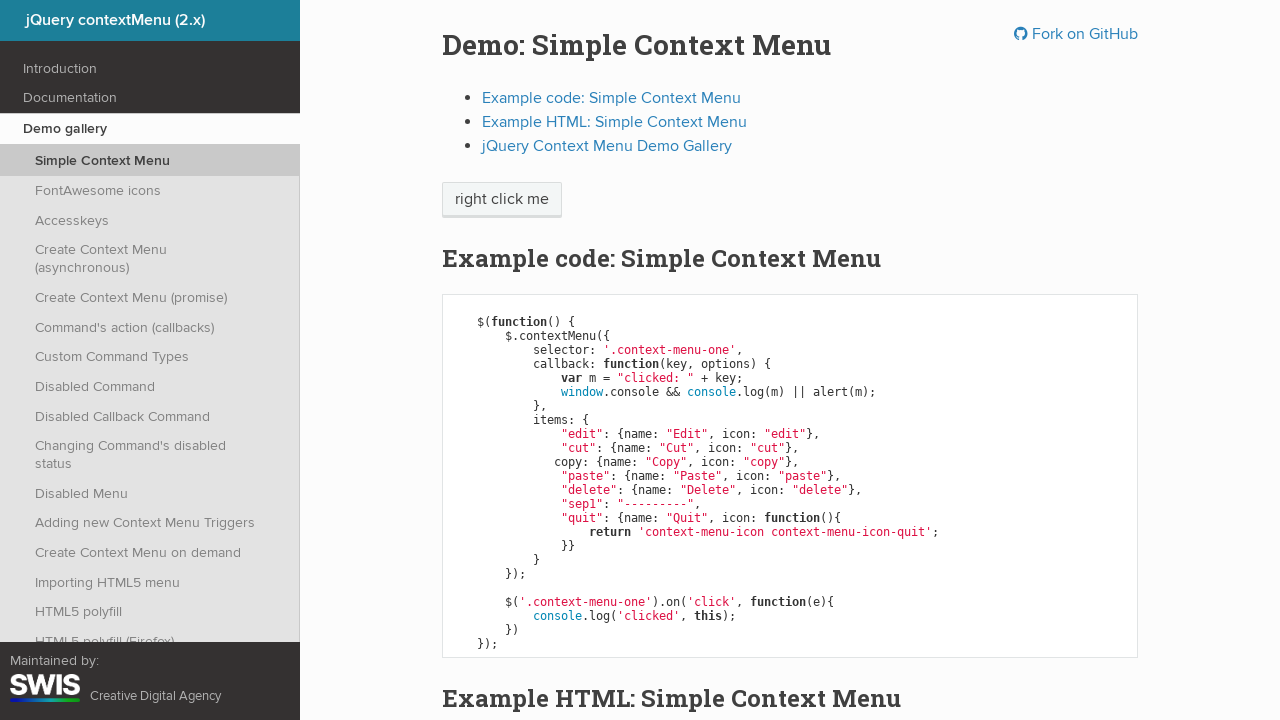

Located button element for context menu testing
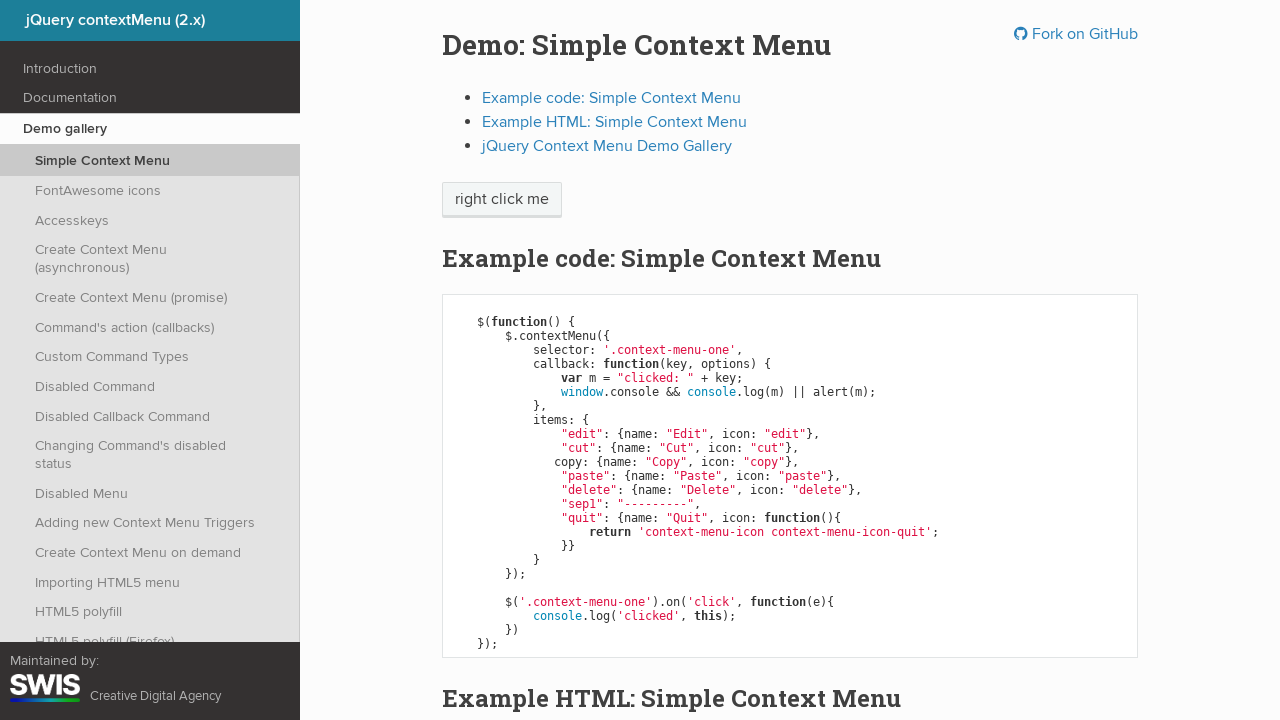

Performed right-click (context click) on button element at (502, 200) on xpath=/html/body/div/section/div/div/div/p/span
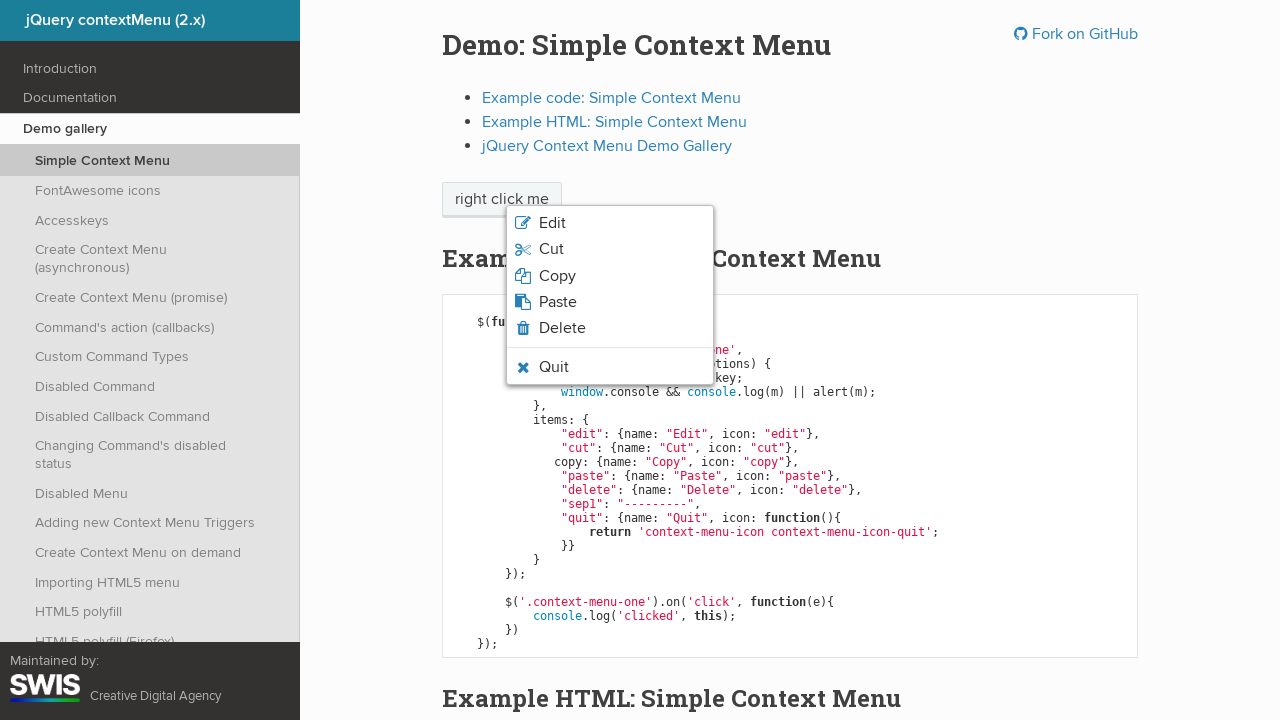

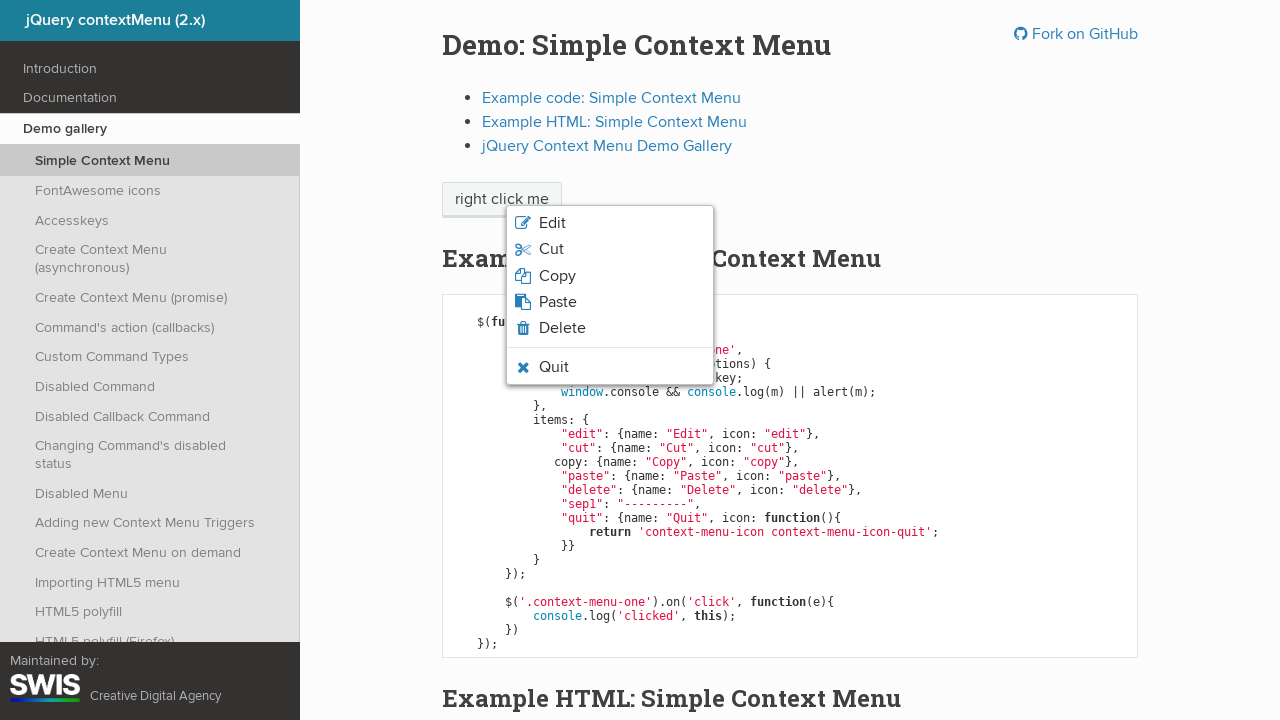